Tests interacting with various input types on a user registration page, including date picker, rating input, and color picker fields.

Starting URL: https://material.playwrightvn.com/01-xpath-register-page.html

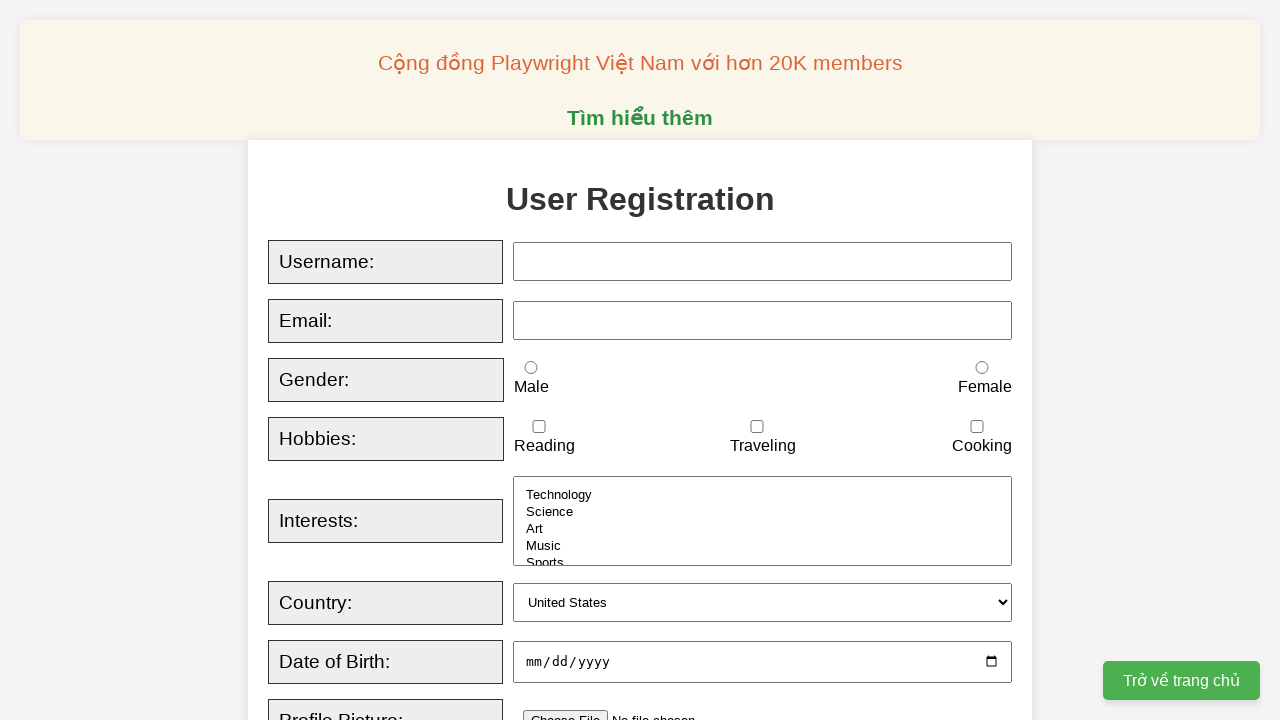

Filled date of birth field with '2024-03-18' on xpath=//input[@id='dob']
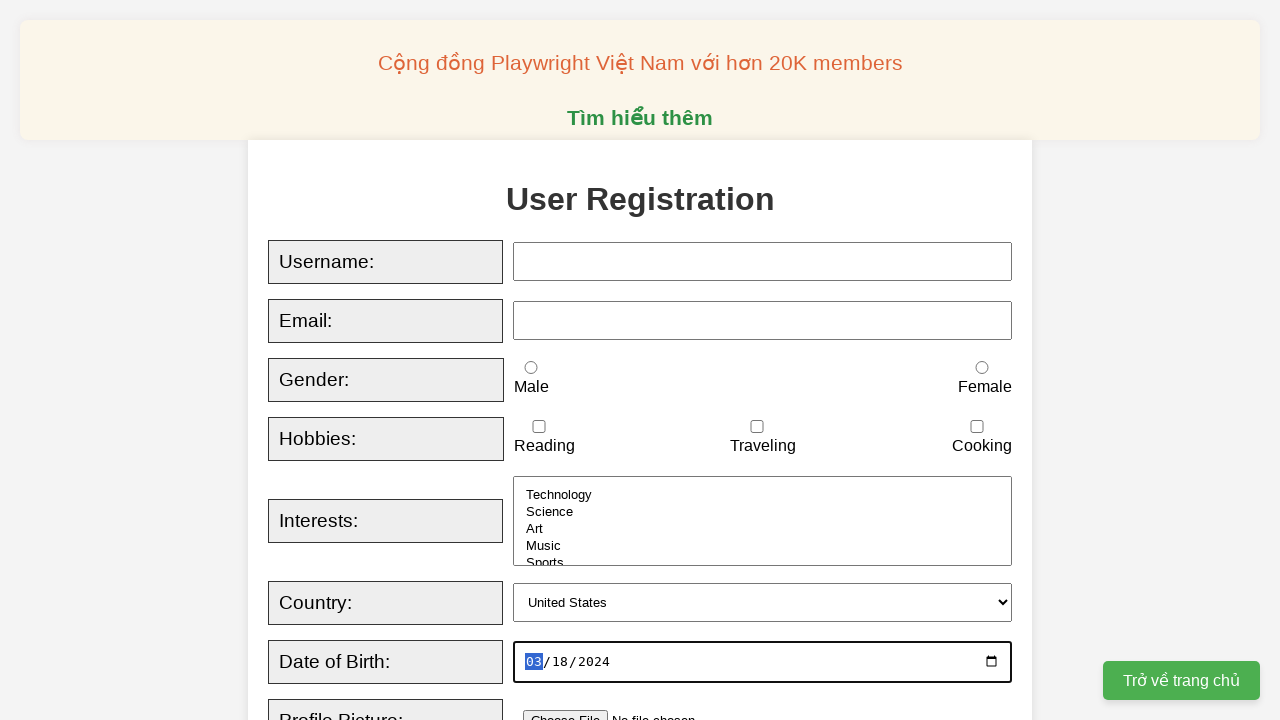

Filled rating field with '9' on xpath=//input[@id='rating']
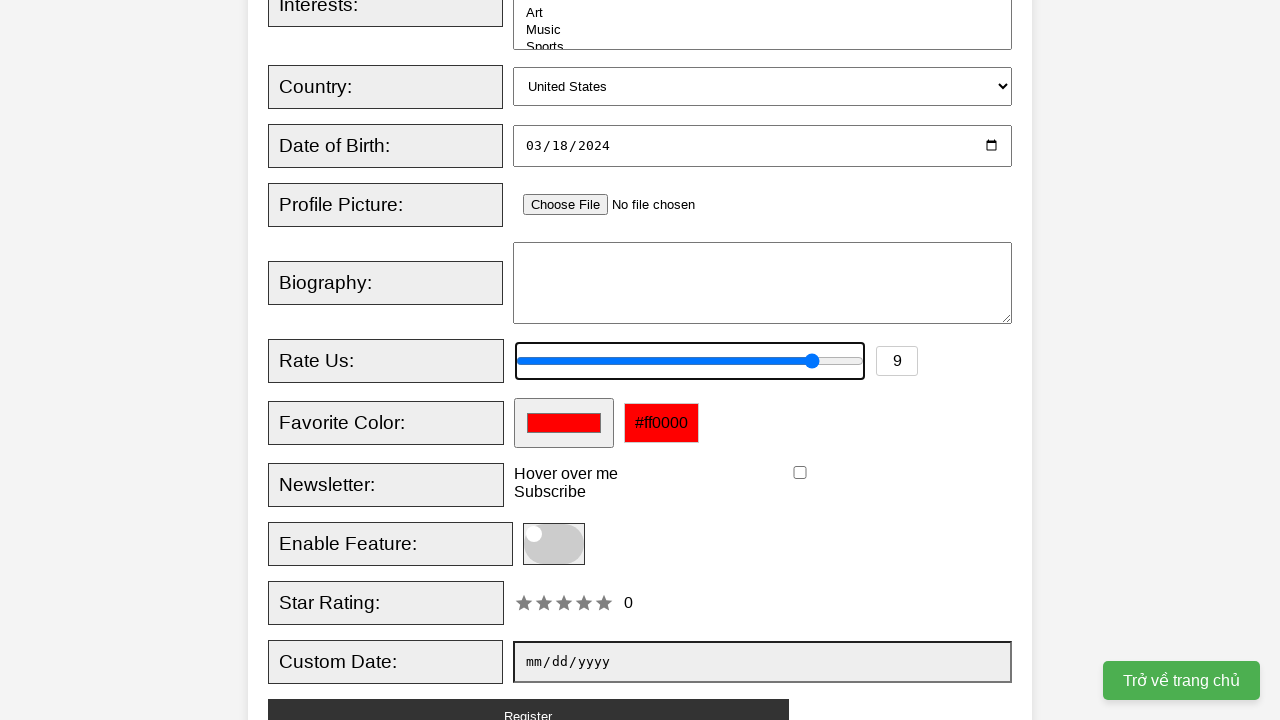

Filled favorite color field with '#111111' on xpath=//input[@id='favcolor']
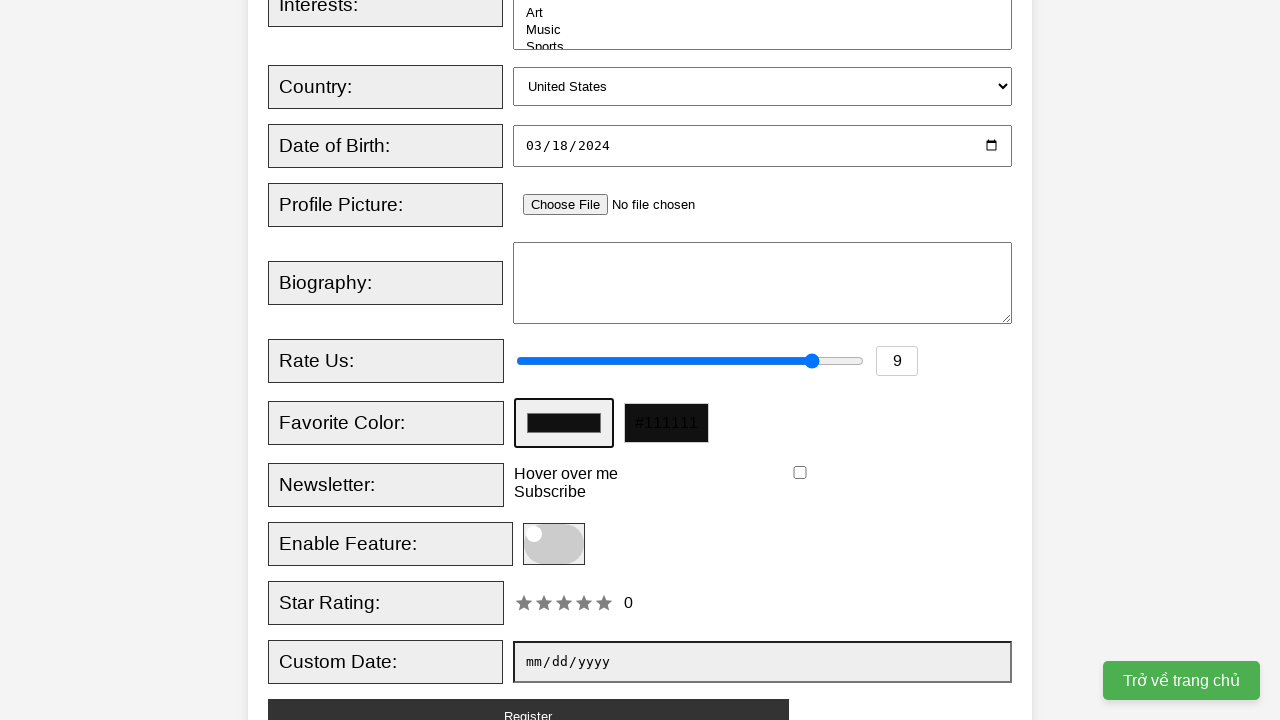

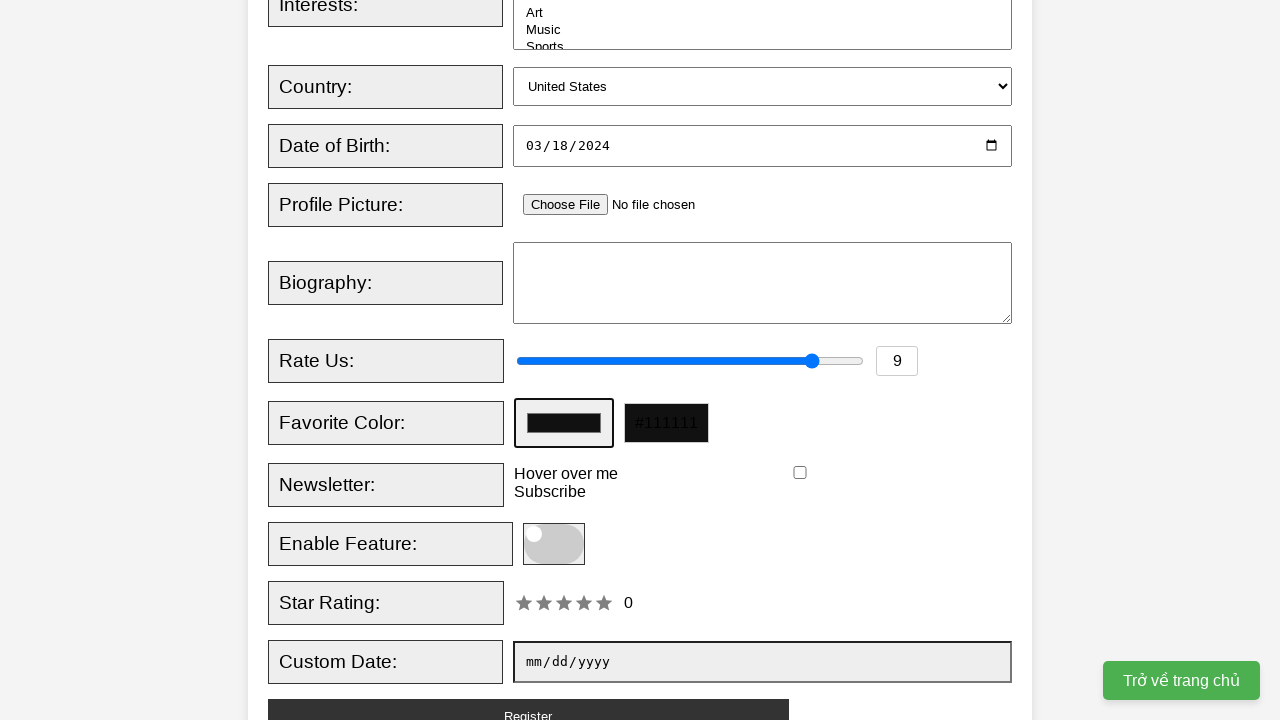